Tests navigation to the registration page by clicking the registration link and verifying the URL changes

Starting URL: https://qa.koel.app/

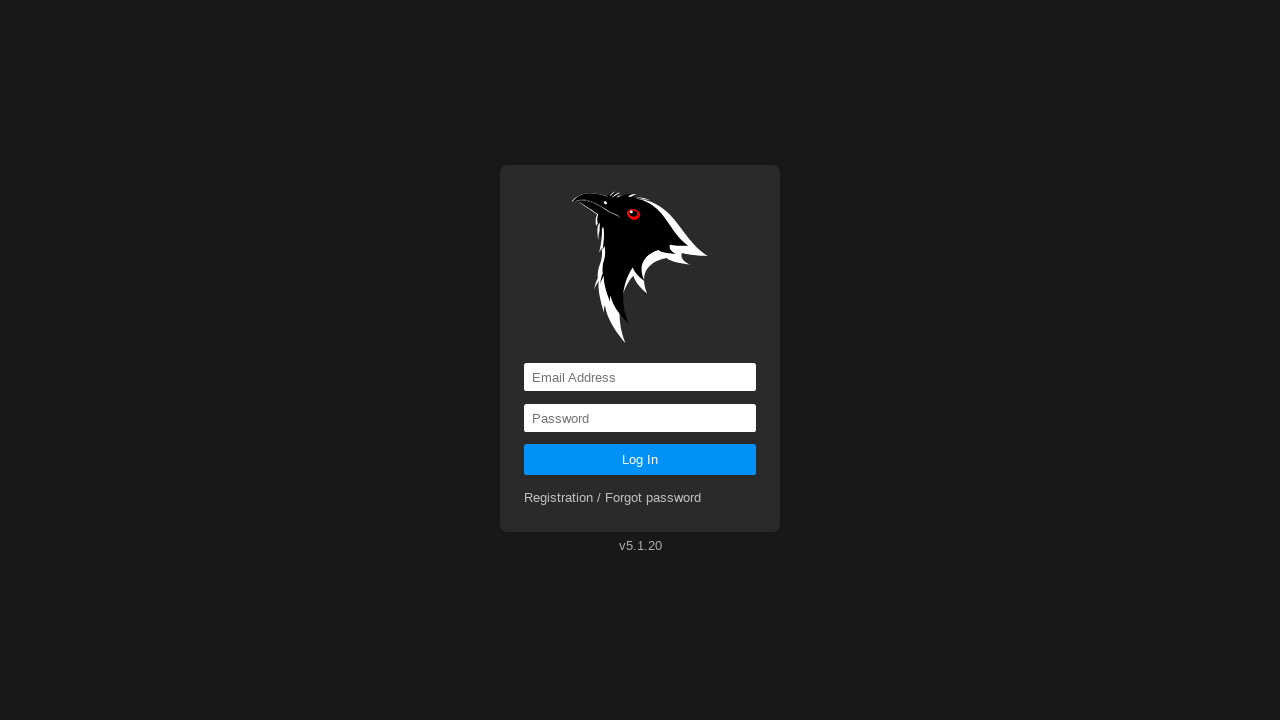

Clicked registration link at (613, 498) on a[href='registration']
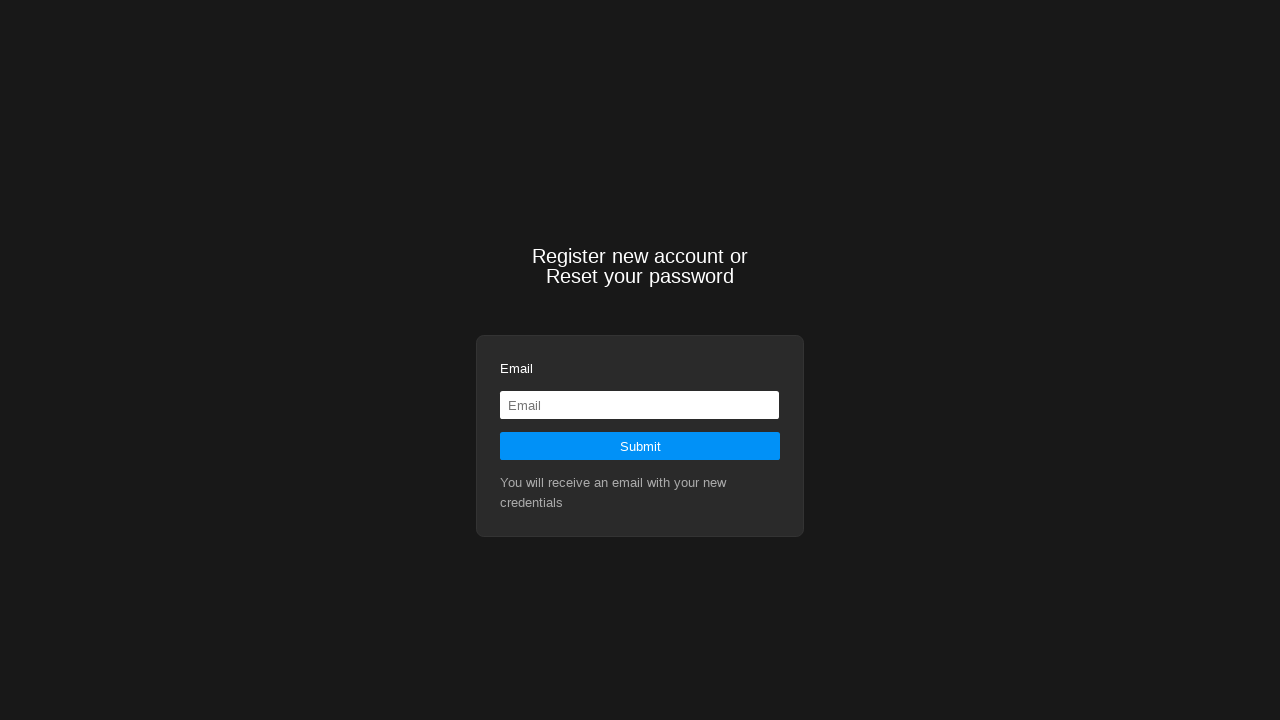

Waited for page load to complete (domcontentloaded)
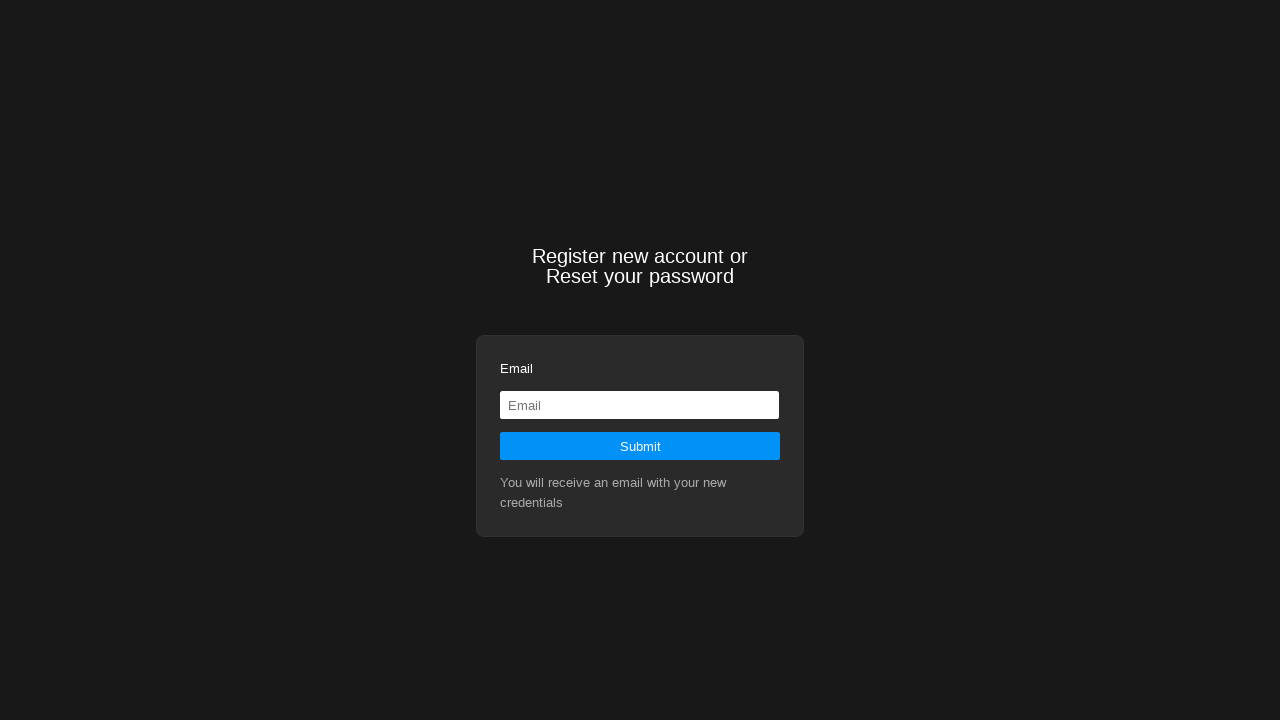

Verified URL changed to registration page (https://qa.koel.app/registration)
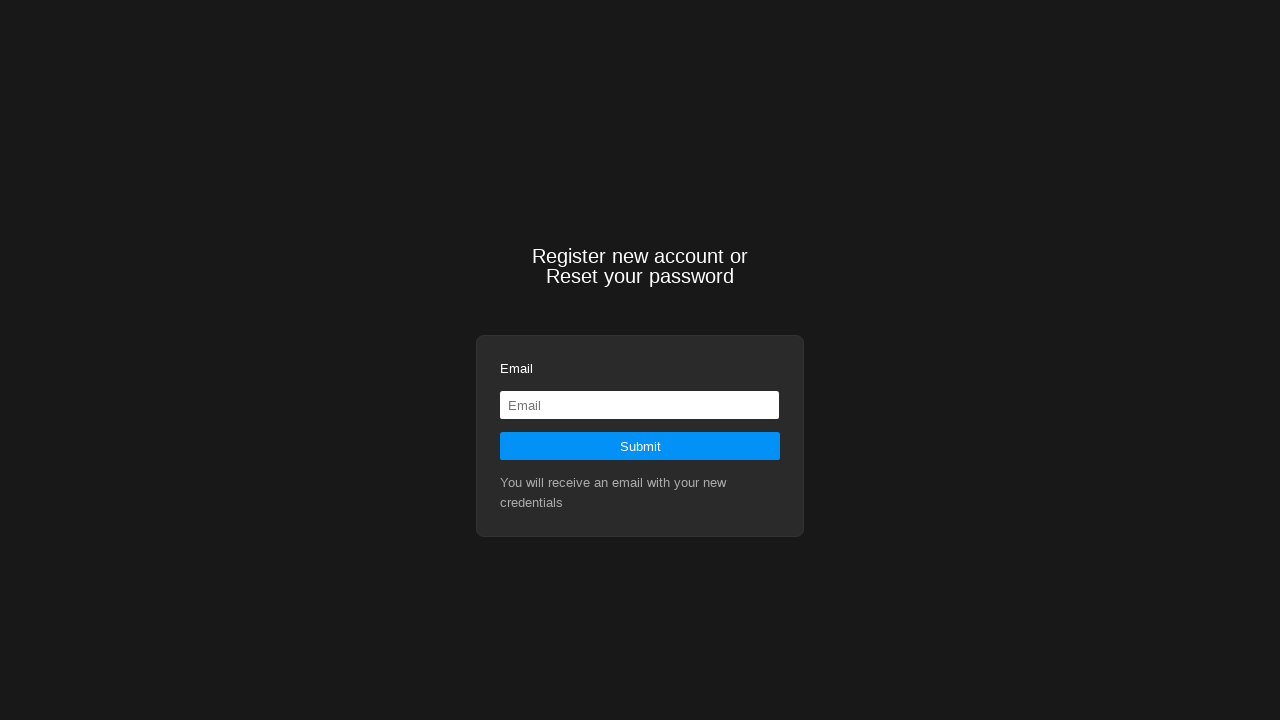

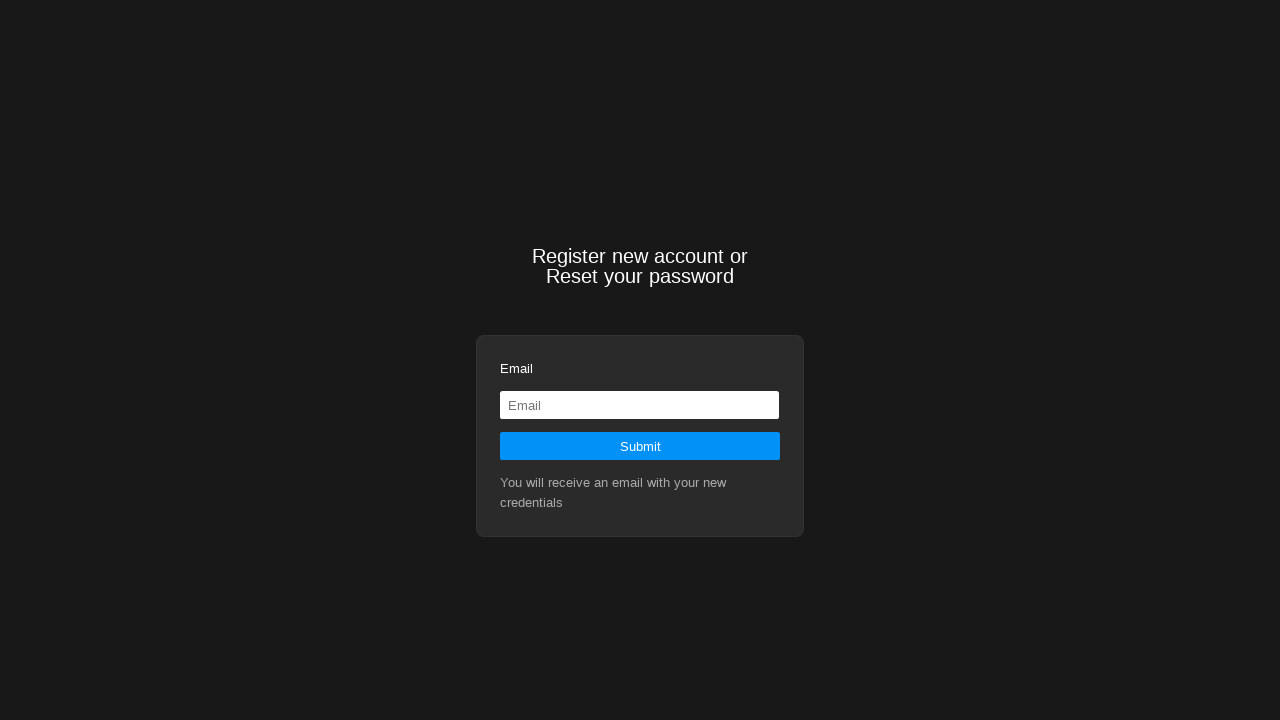